Tests the search functionality on Python.org by entering a search query and submitting the form using the Enter key

Starting URL: http://www.python.org

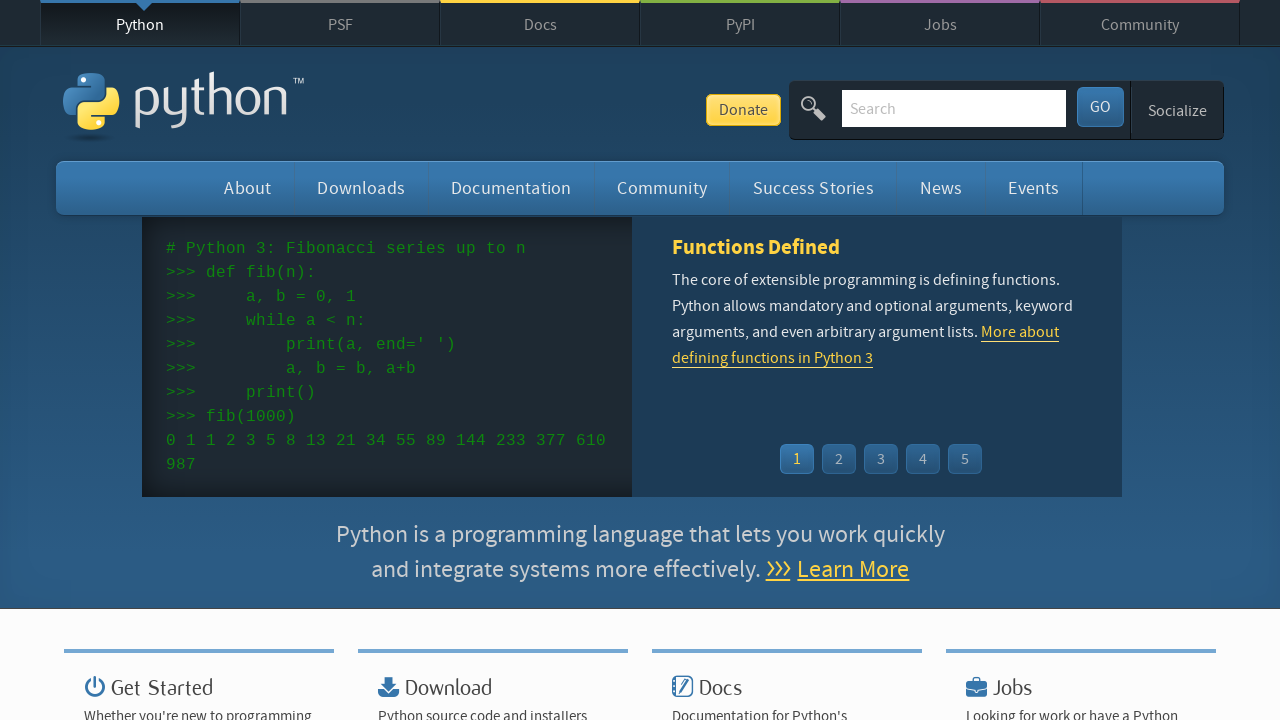

Cleared the search input field on input[name='q']
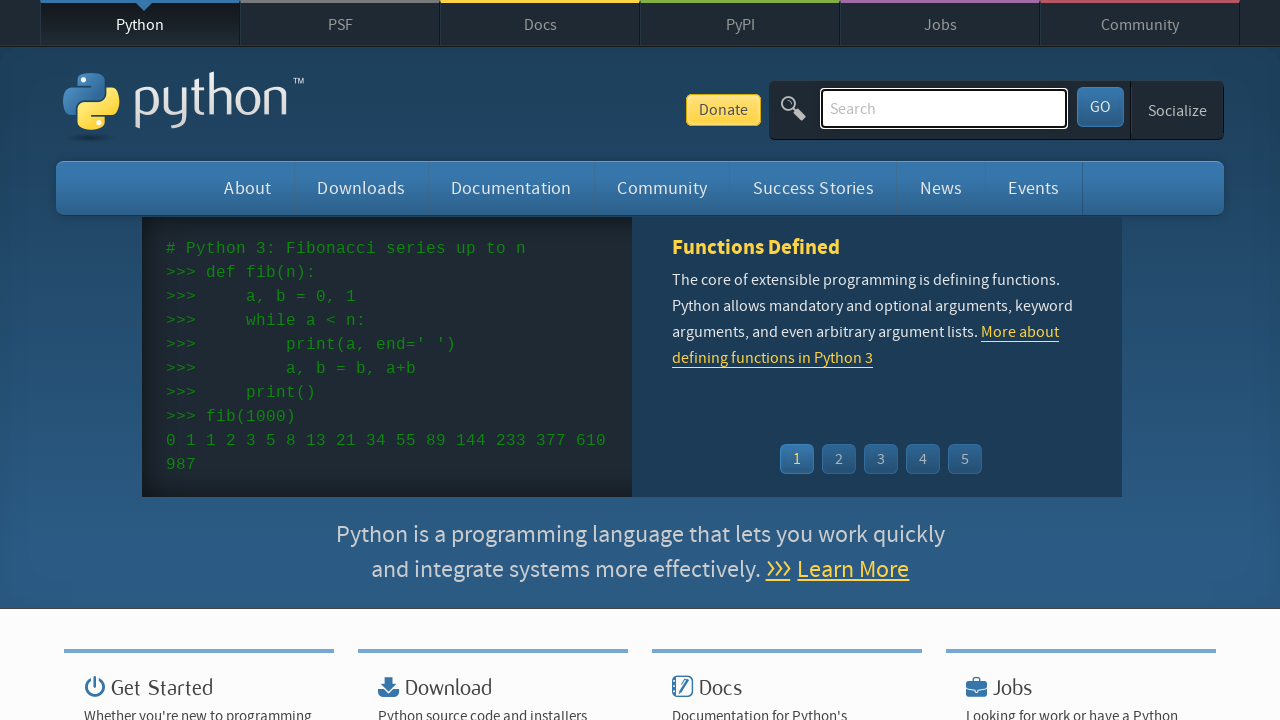

Filled search field with 'python' on input[name='q']
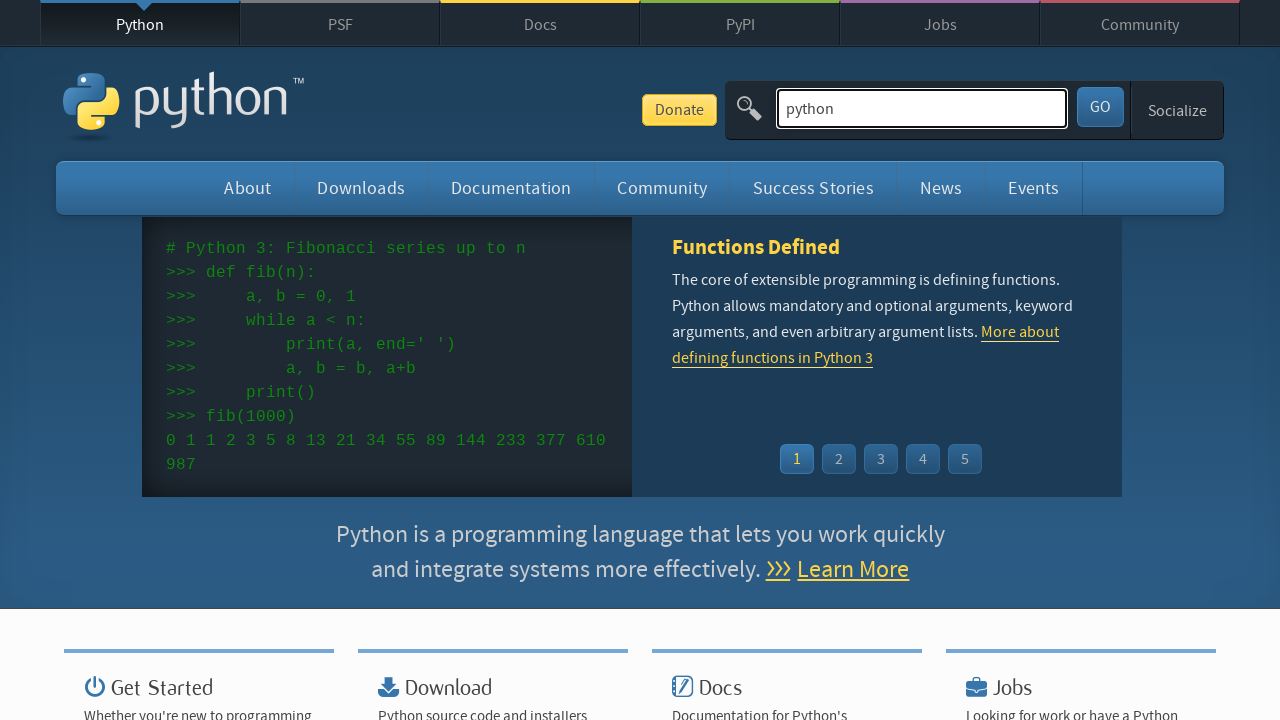

Pressed Enter key to submit search query on input[name='q']
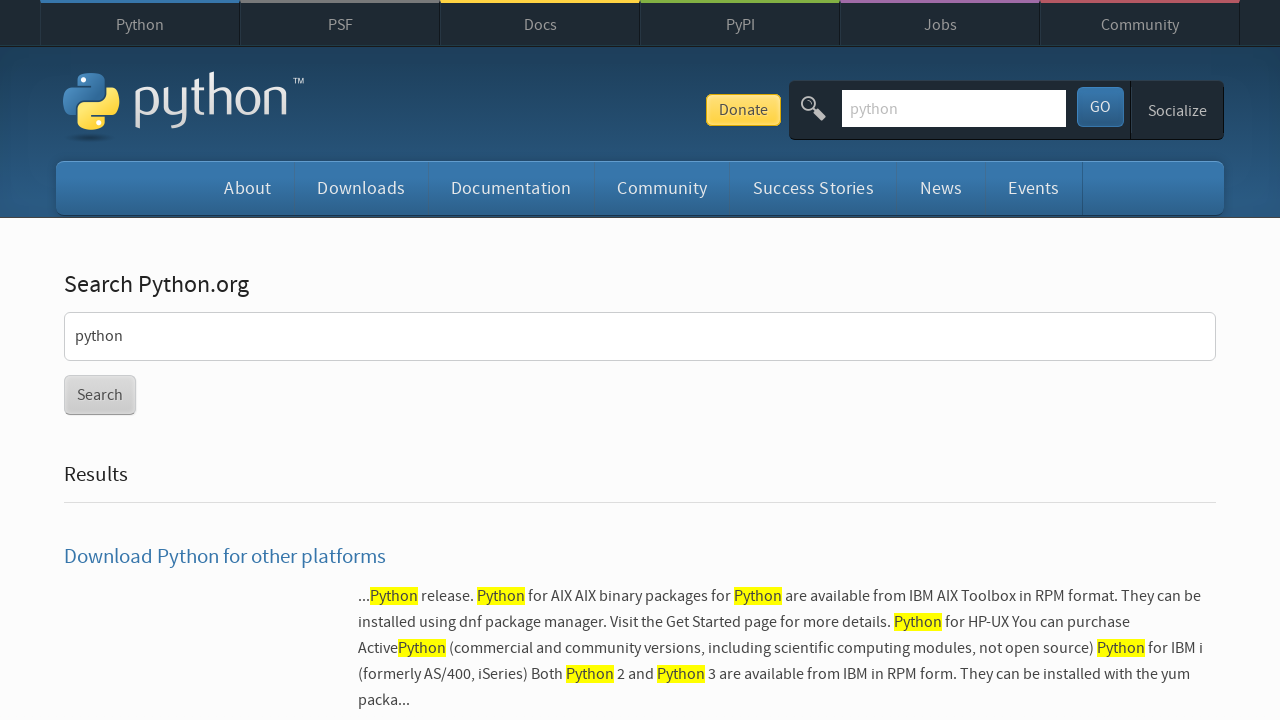

Waited for search results to load and network to become idle
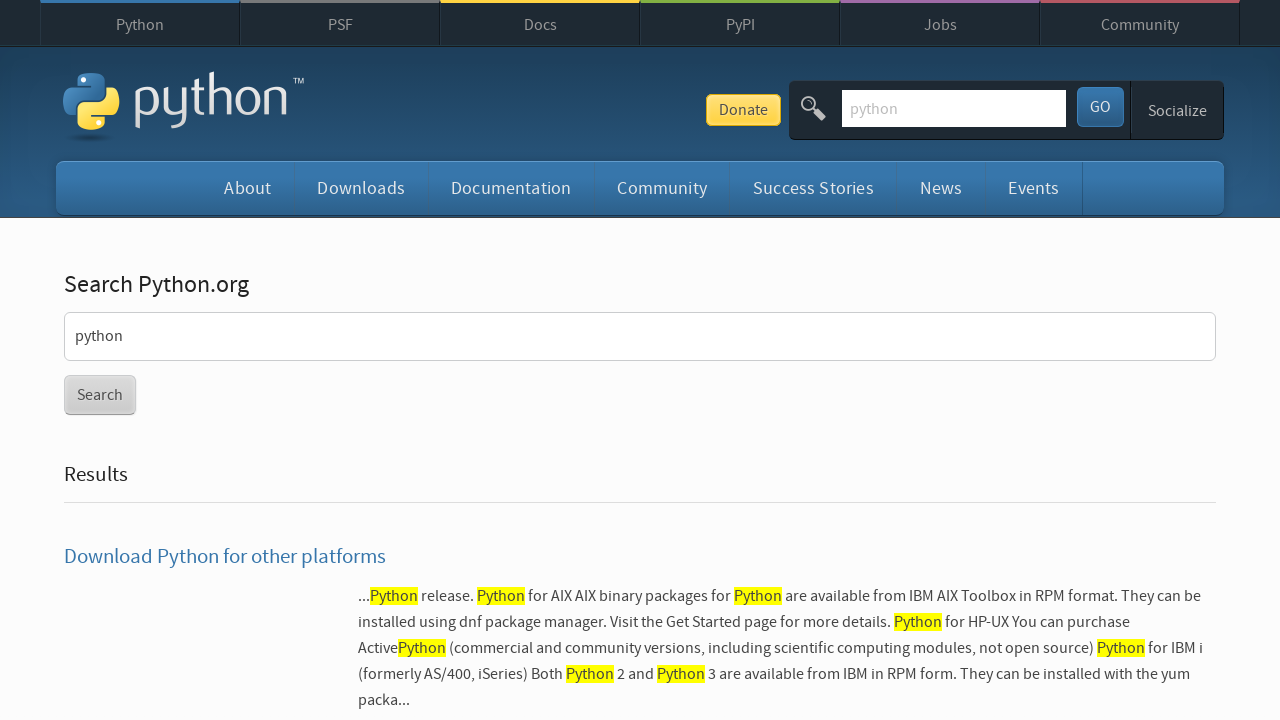

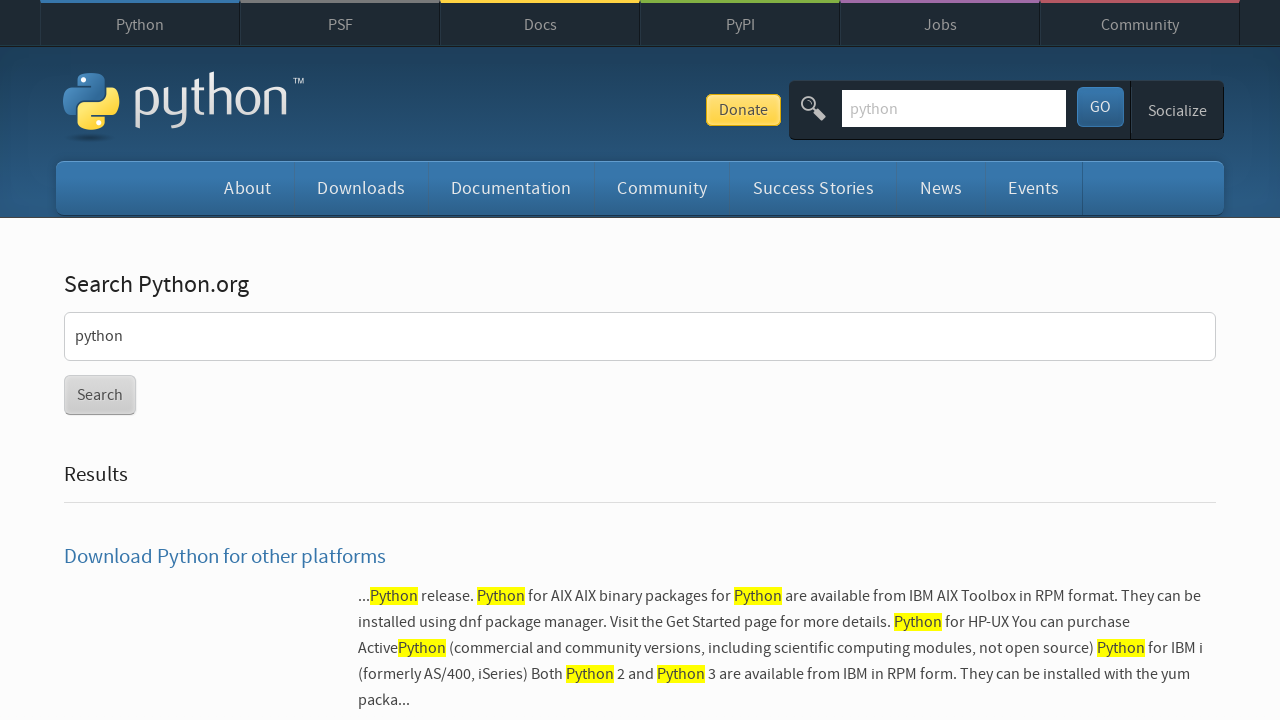